Tests date picker functionality by selecting a date and verifying the selected date text updates correctly

Starting URL: https://demos.telerik.com/aspnet-ajax/ajaxloadingpanel/functionality/explicit-show-hide/defaultcs.aspx

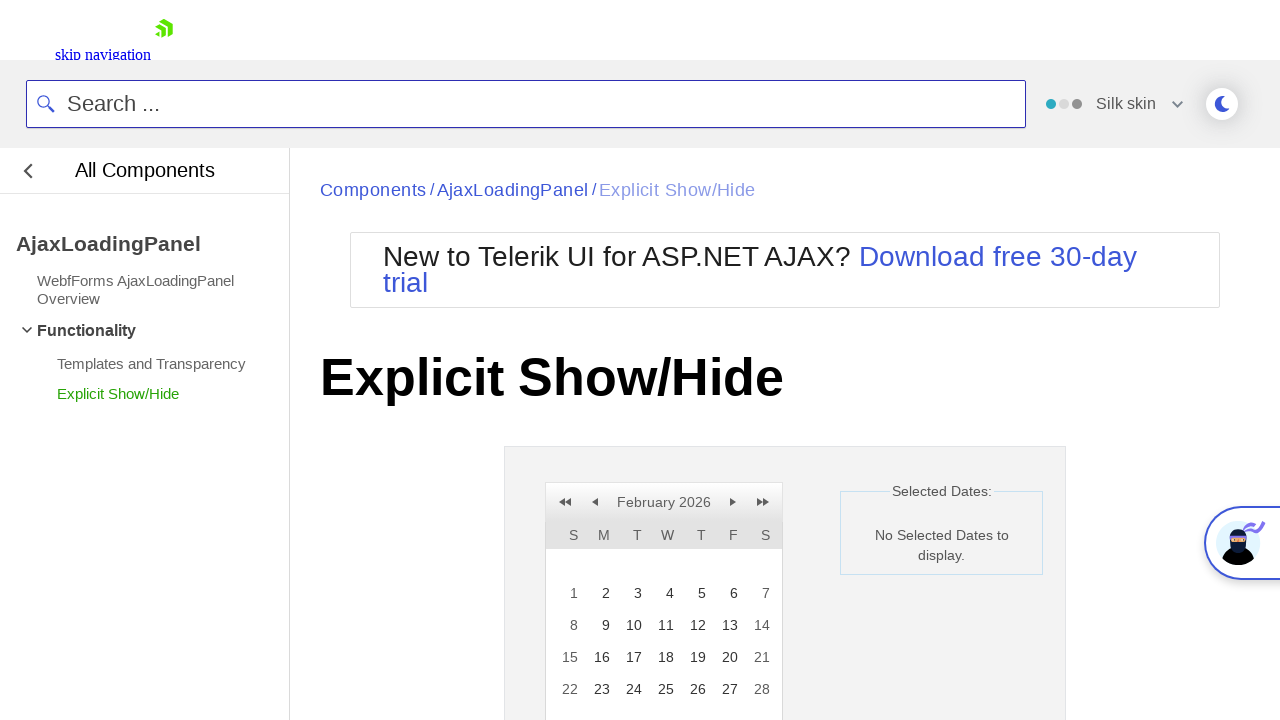

Date picker became visible
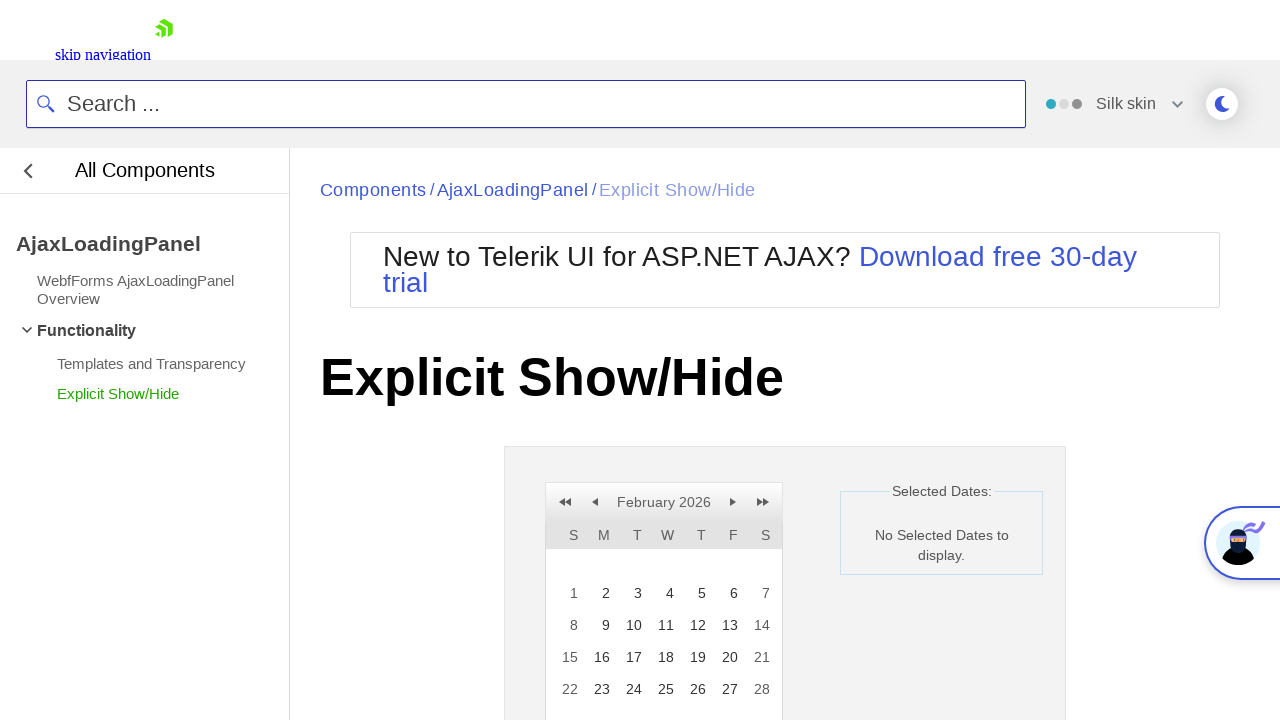

Located selected day display element
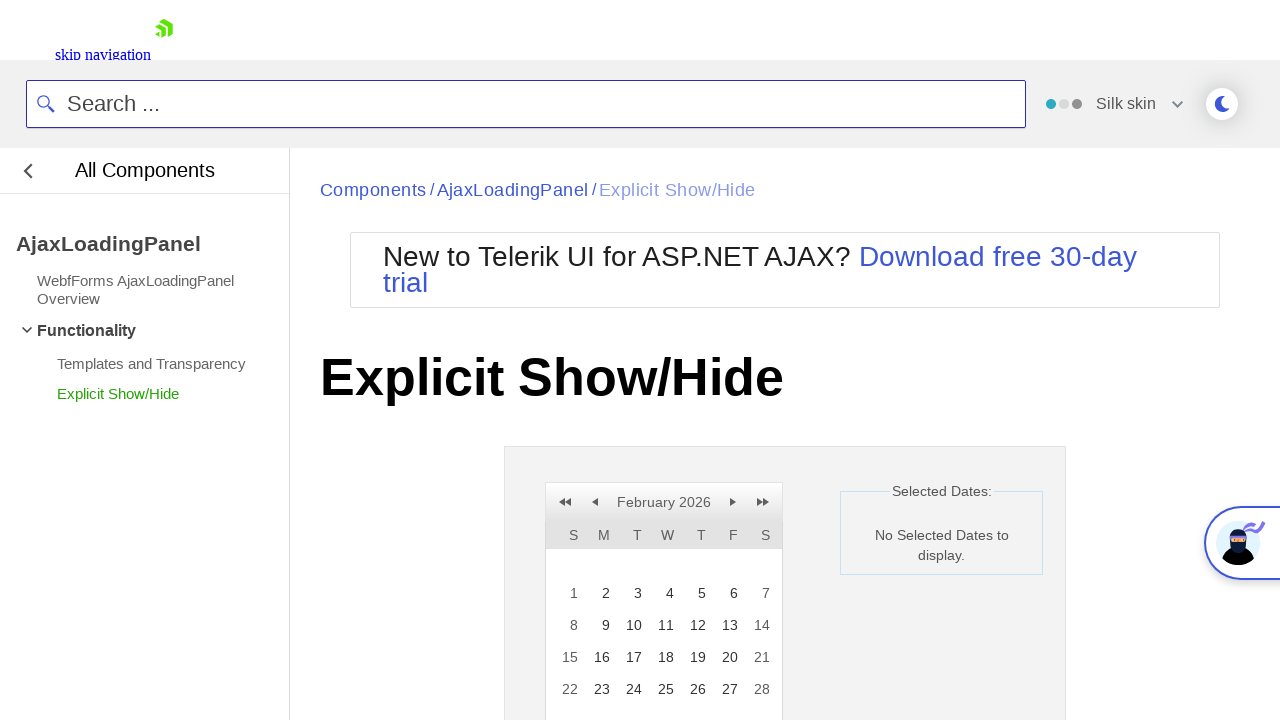

Verified initial state shows 'No Selected Dates to display.'
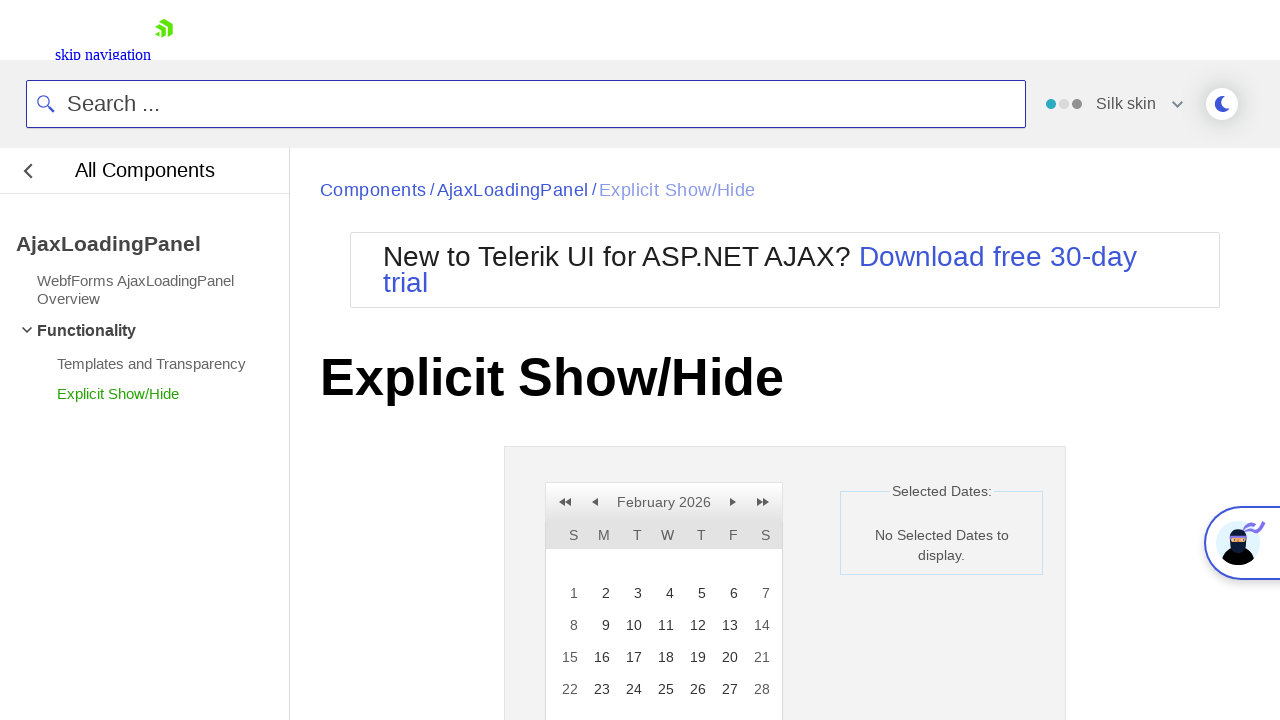

Clicked on day 15 in the date picker at (568, 657) on xpath=//a[contains(text(),'15')]
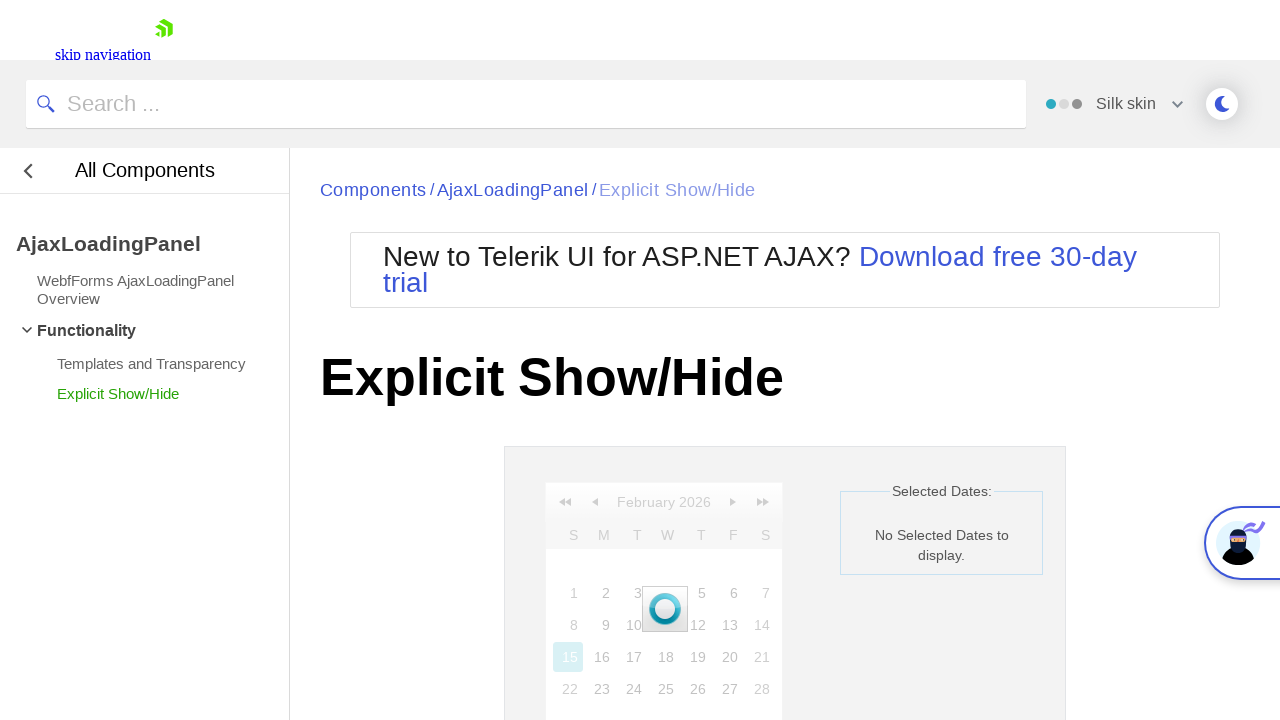

Loading overlay disappeared after date selection
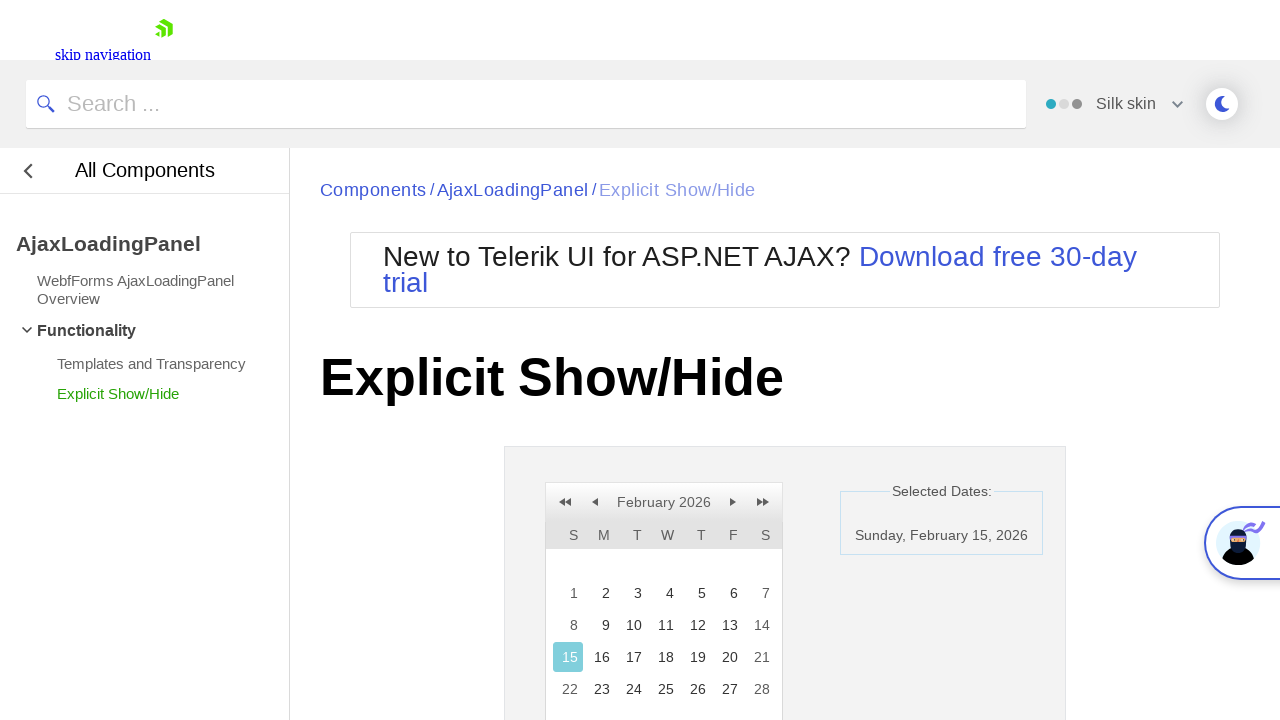

Verified day 15 is visible in the date picker
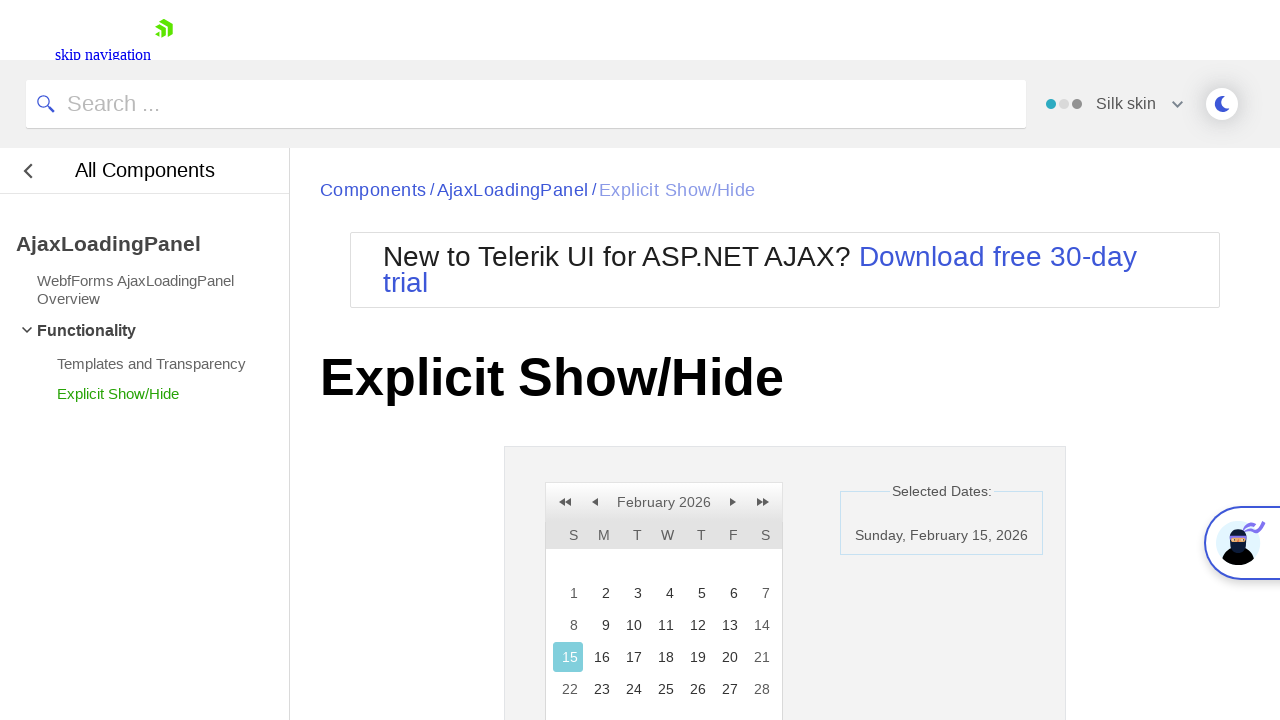

Retrieved updated selected day text: 'Sunday, February 15, 2026'
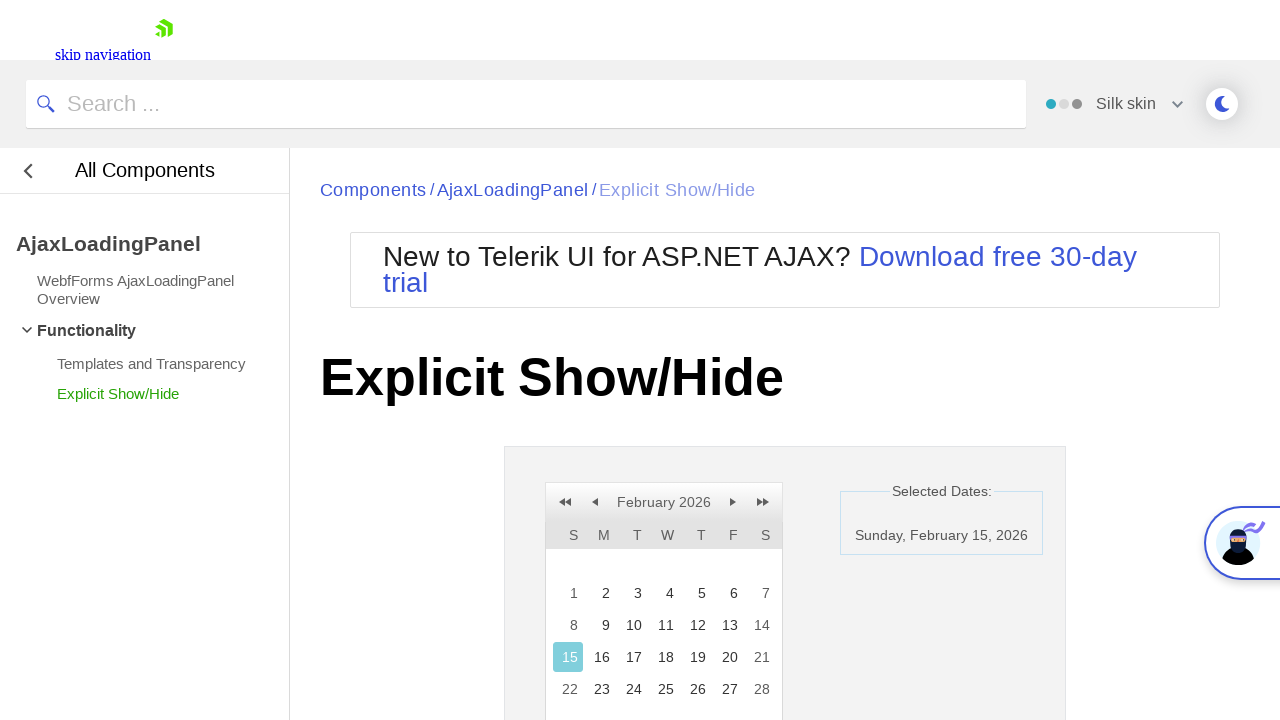

Verified that day 15 is present in the selected date text
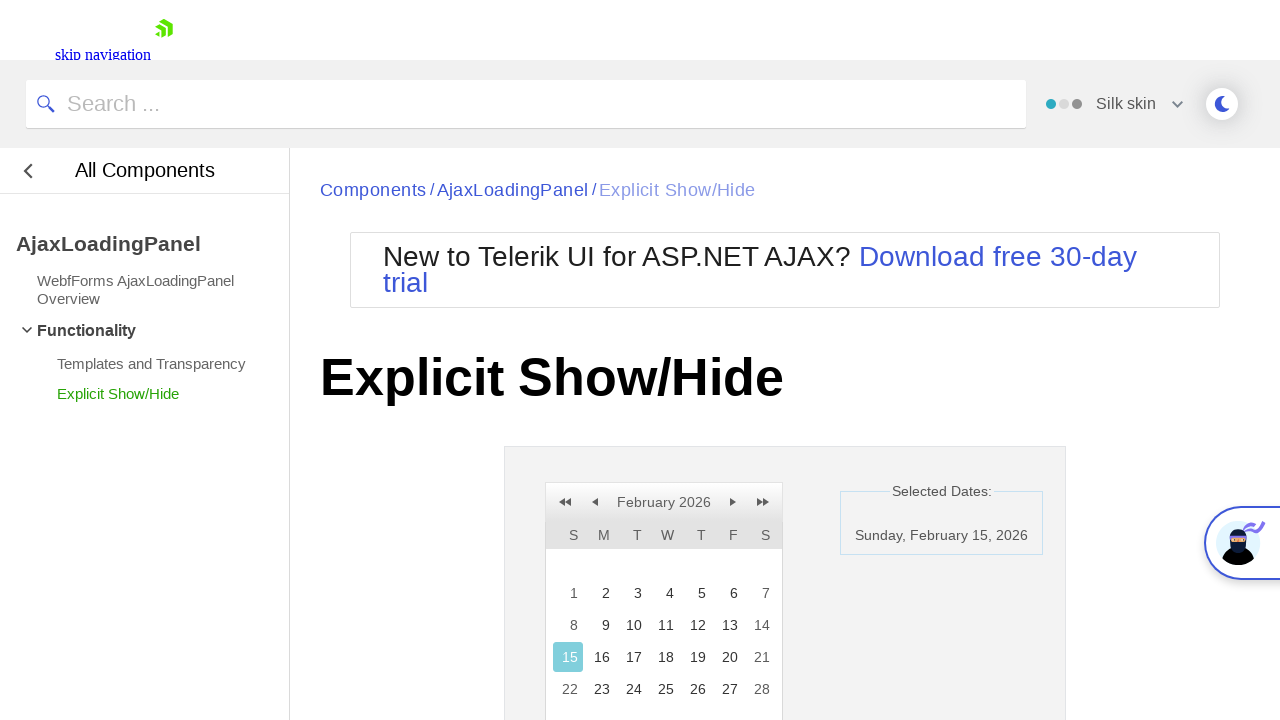

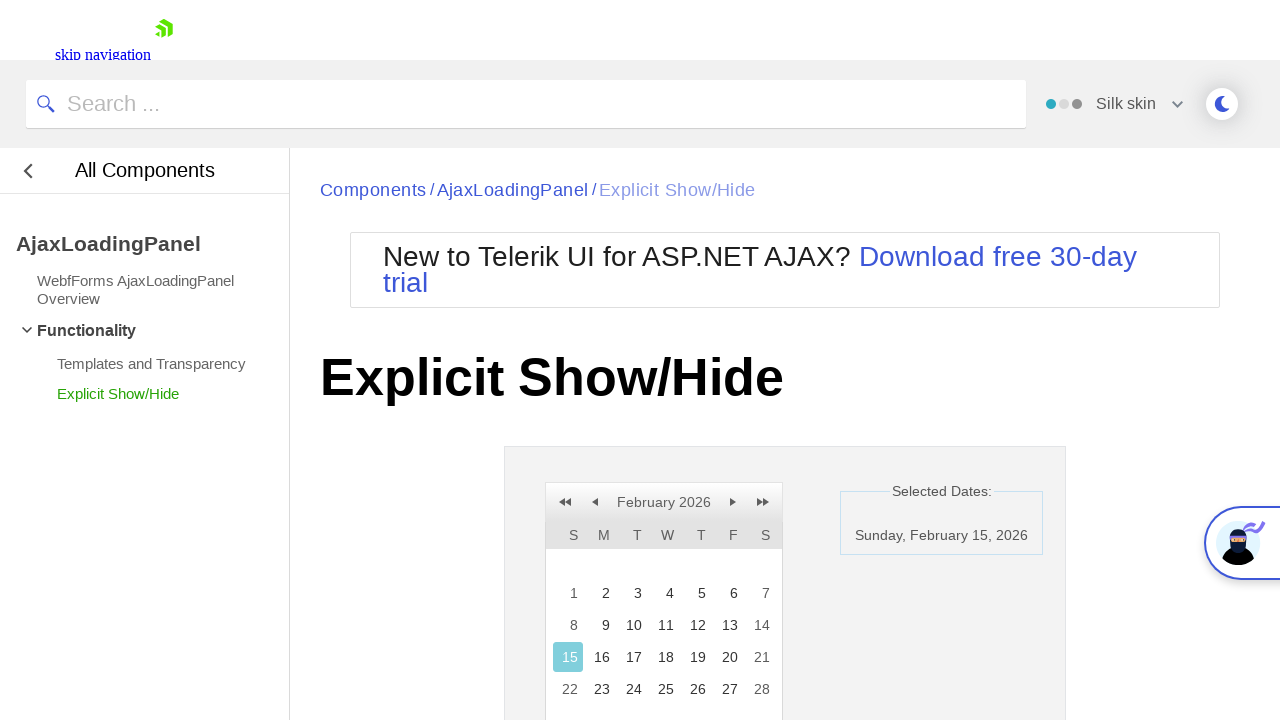